Navigates to a GitHub profile page and verifies that a profile image element exists by checking its dimensions.

Starting URL: https://github.com/ameya-6964

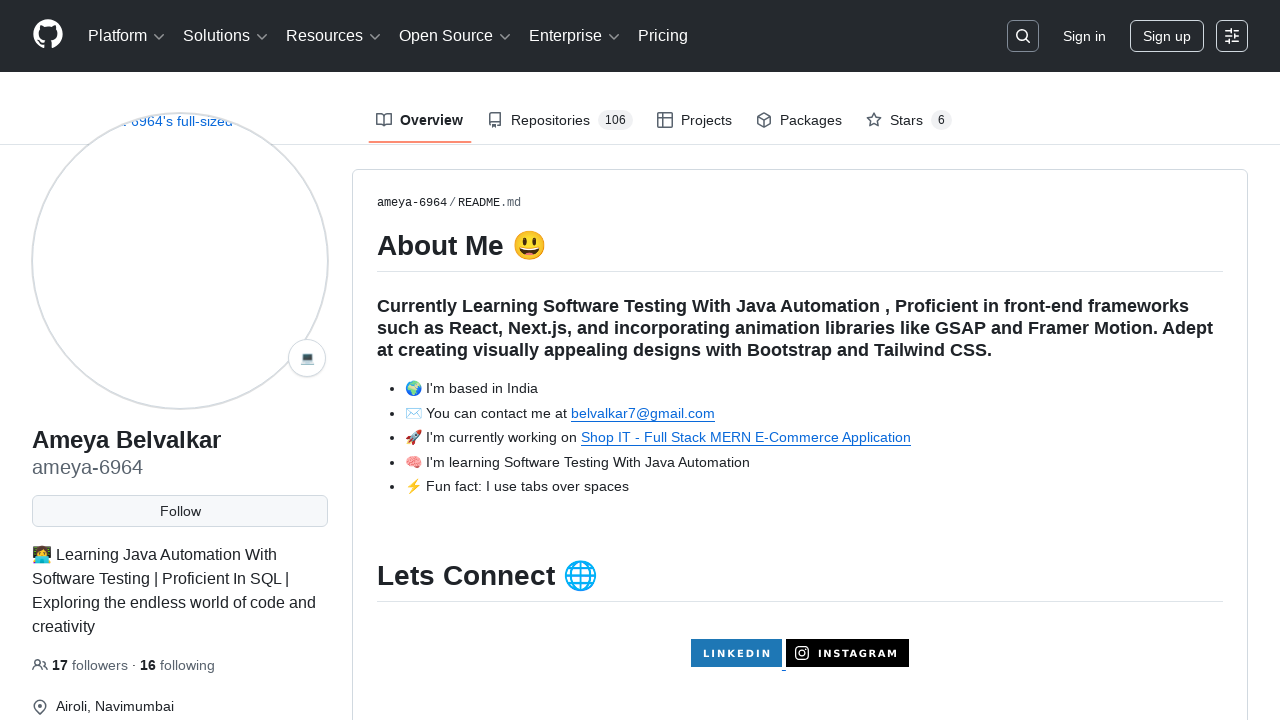

Navigated to GitHub profile page at https://github.com/ameya-6964
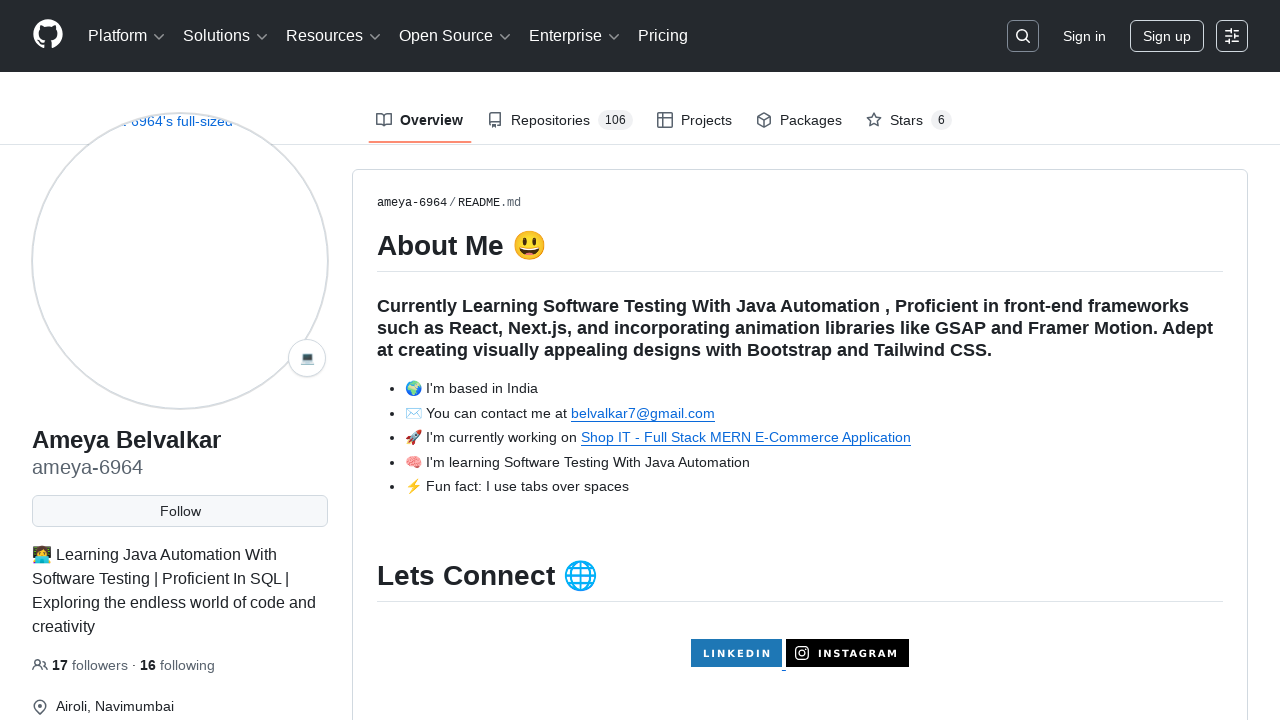

Located profile image element with width attribute of 260
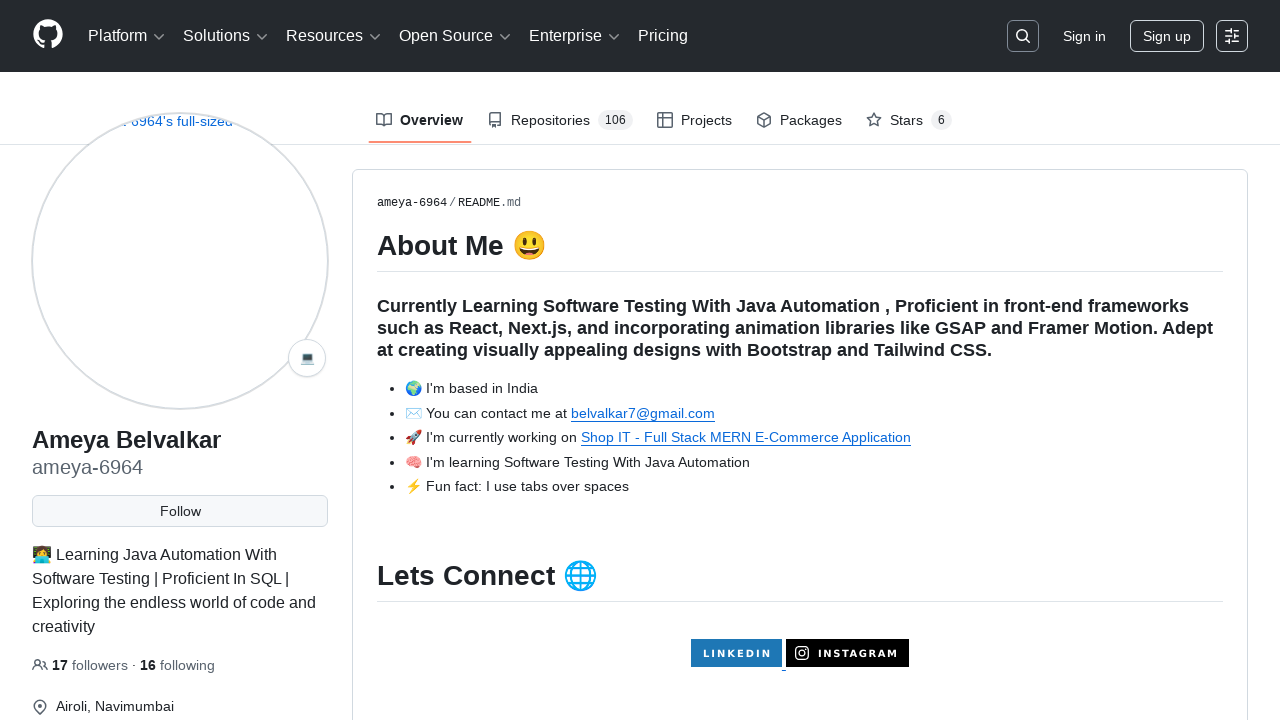

Profile image element became visible
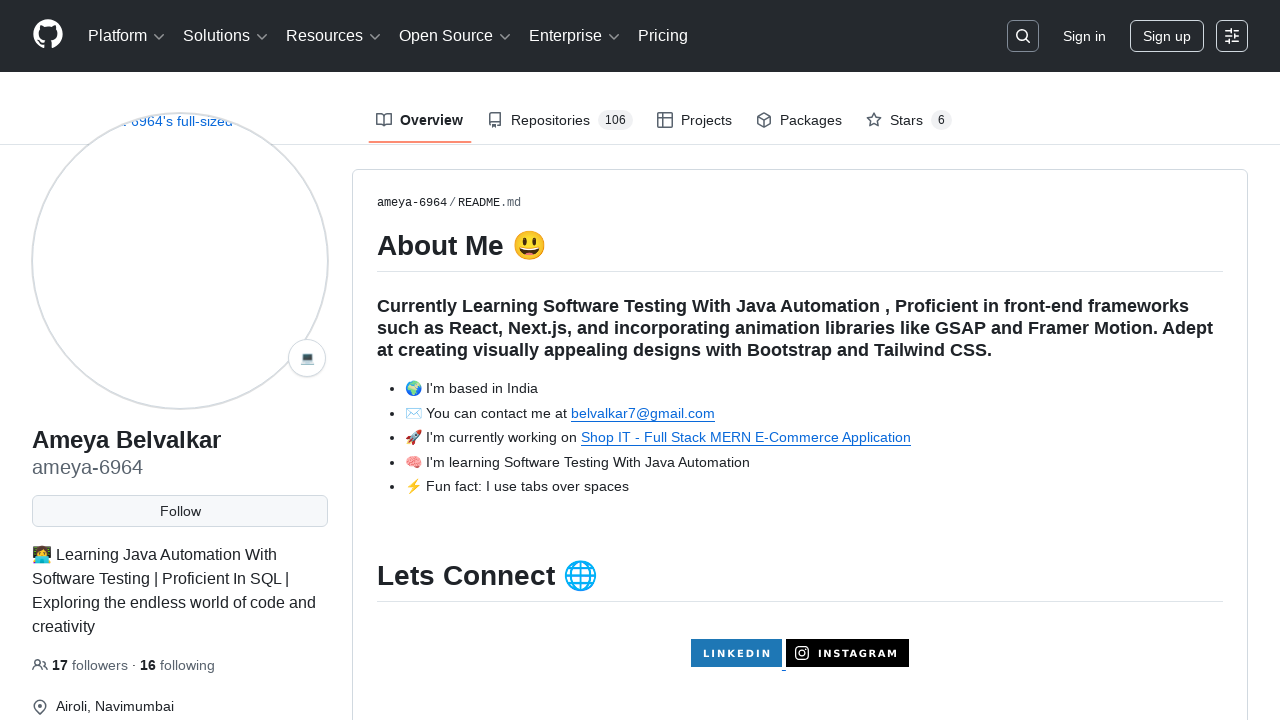

Retrieved bounding box dimensions of profile image element
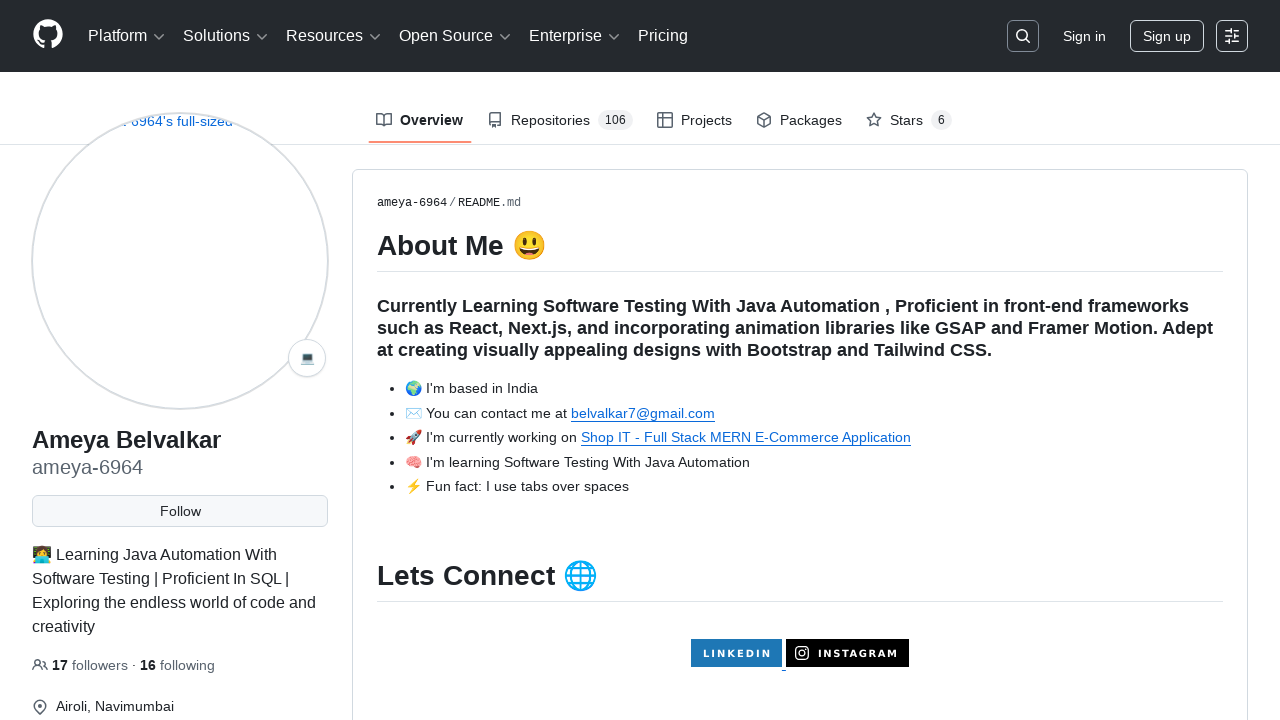

Profile image dimensions verified - Height: 296px, Width: 296px
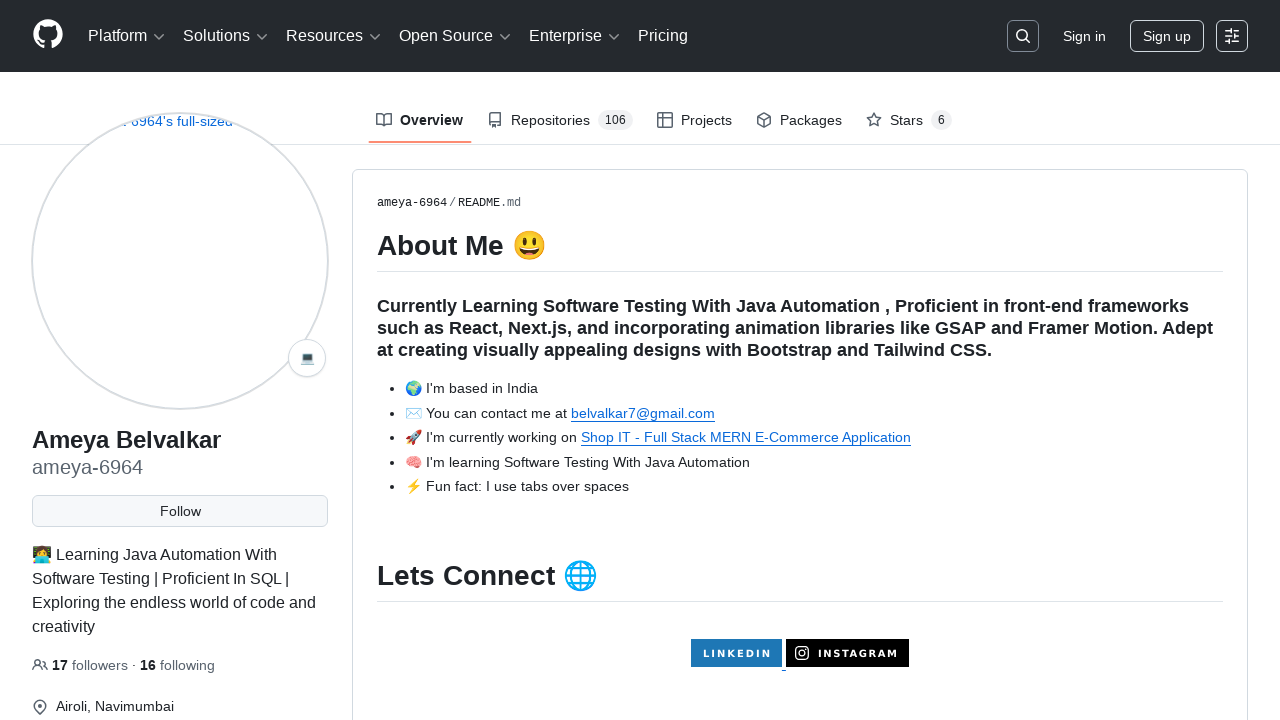

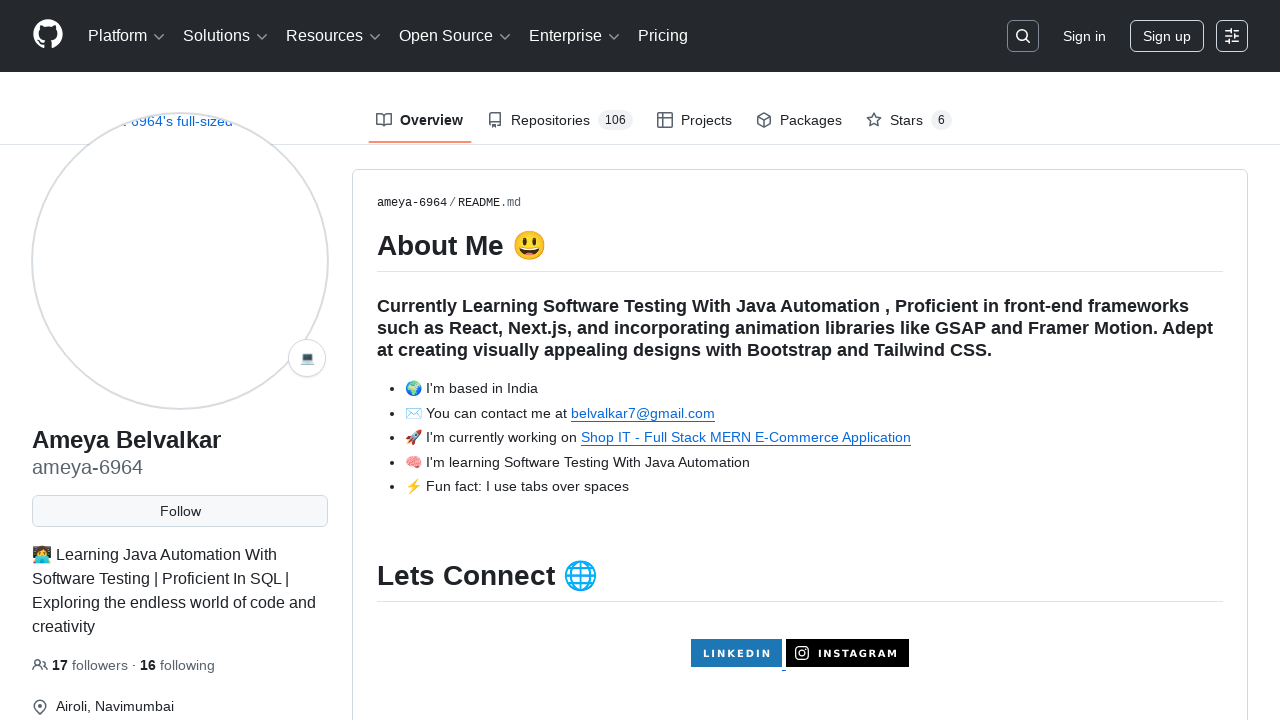